Tests React Semantic UI dropdown by selecting different names from the dropdown menu

Starting URL: https://react.semantic-ui.com/maximize/dropdown-example-selection/

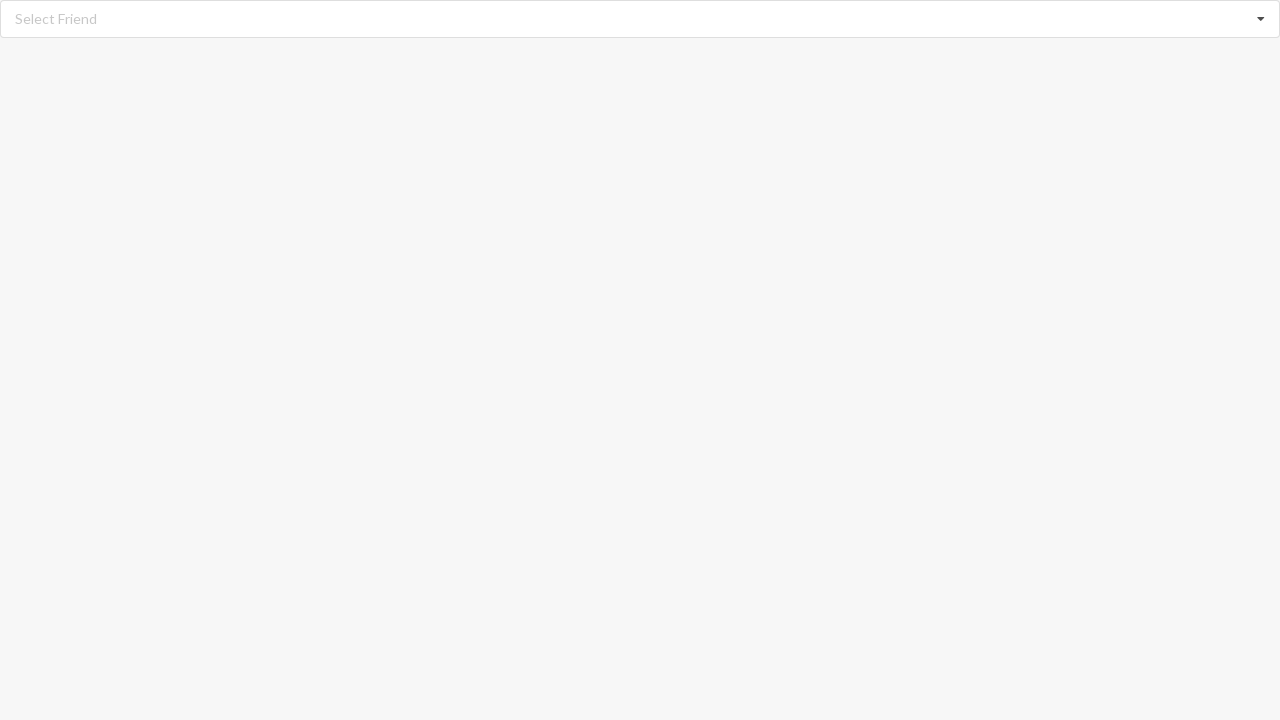

Clicked dropdown to open menu at (640, 19) on div.dropdown
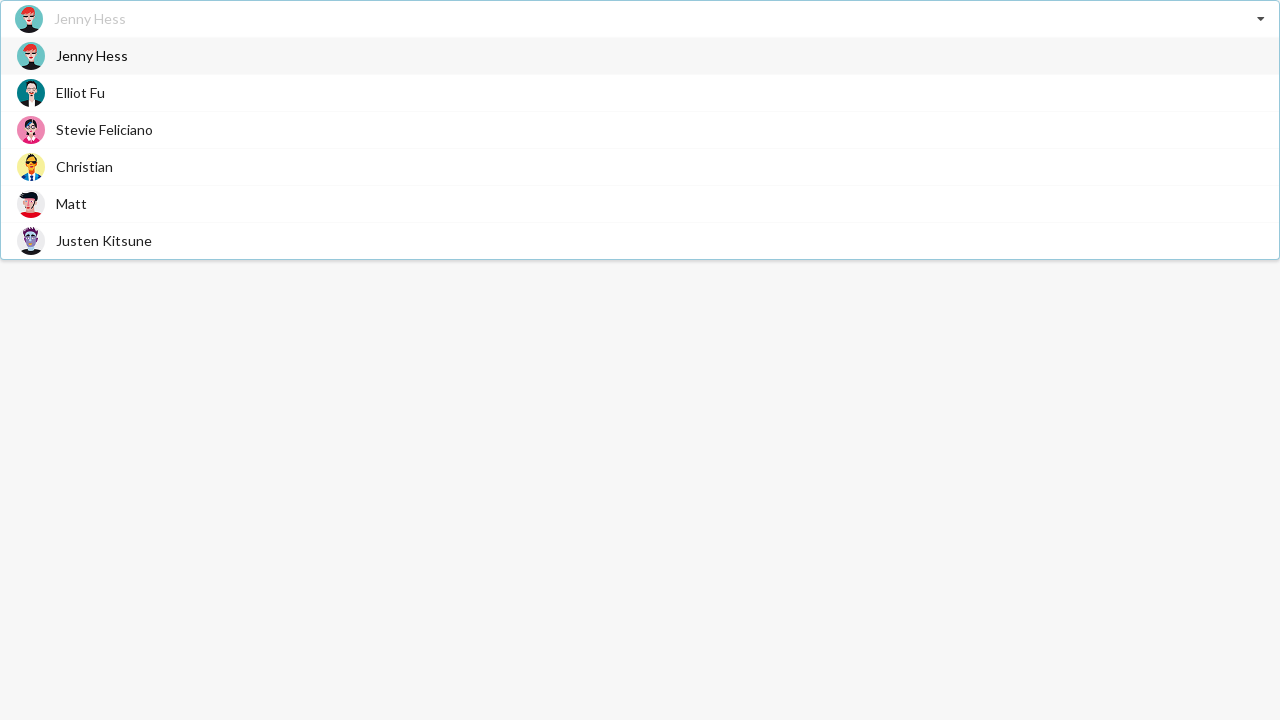

Dropdown menu items loaded
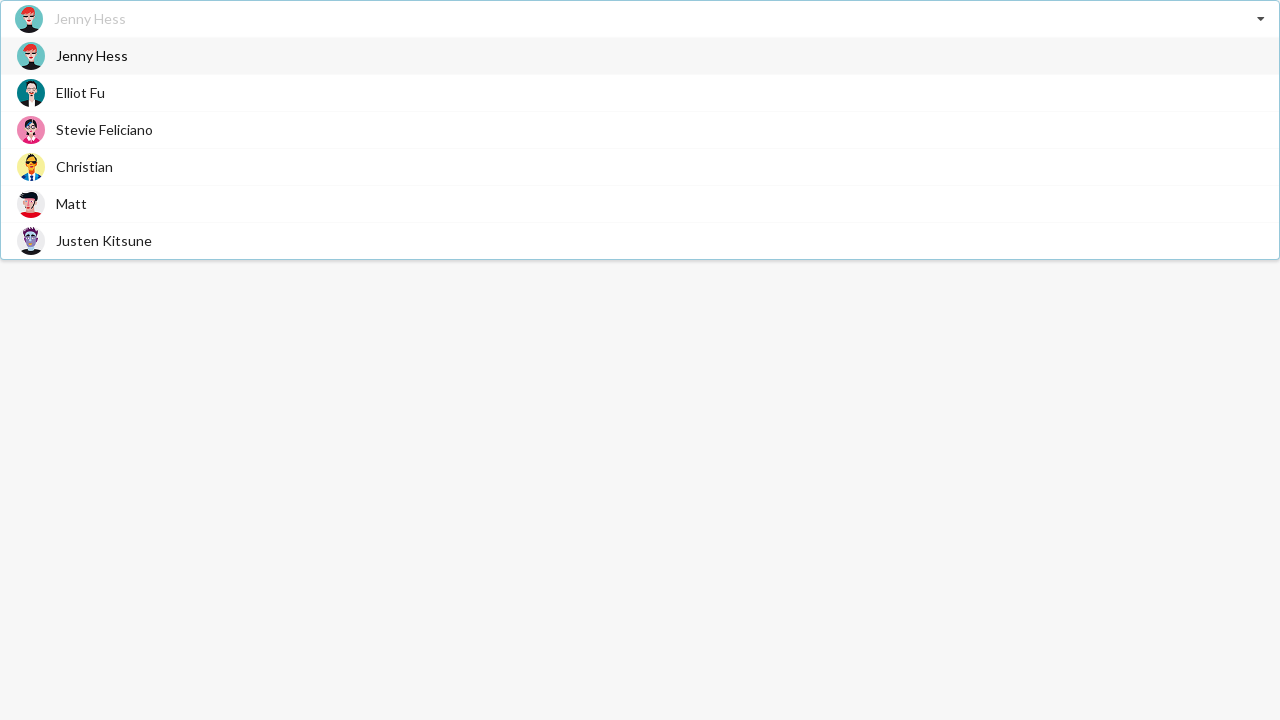

Selected 'Matt' from dropdown menu
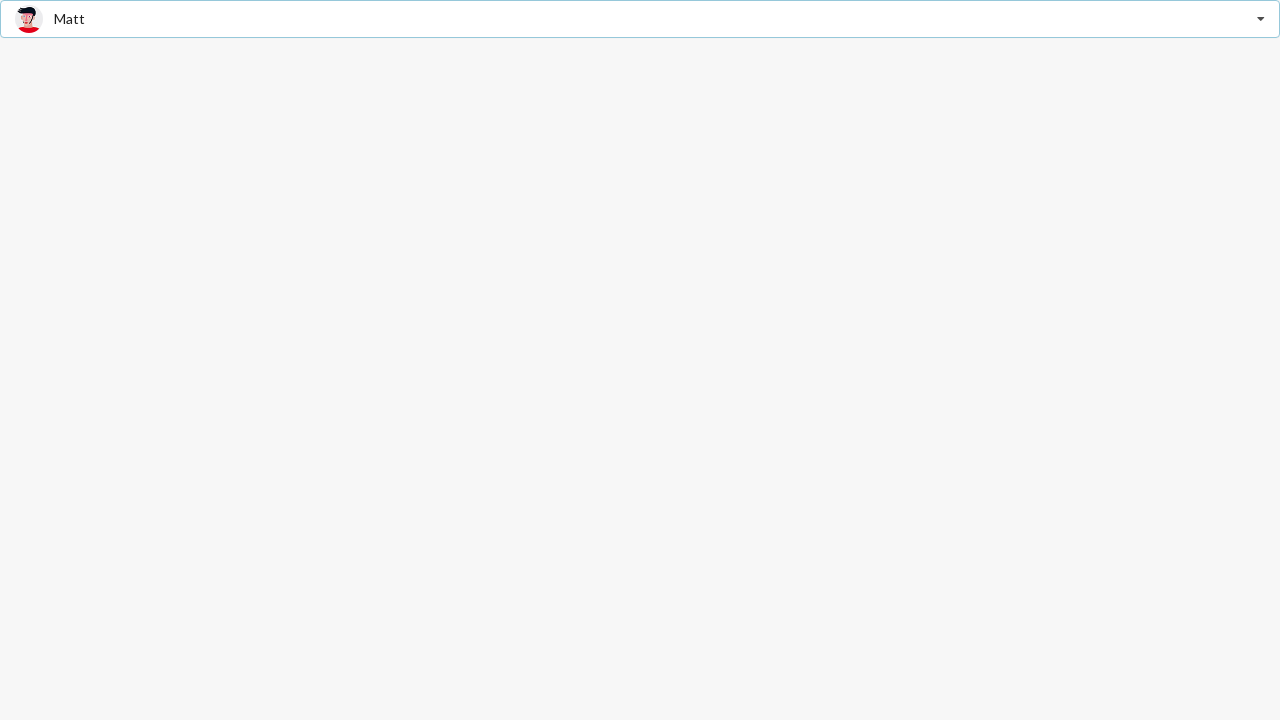

Verified 'Matt' was selected in dropdown
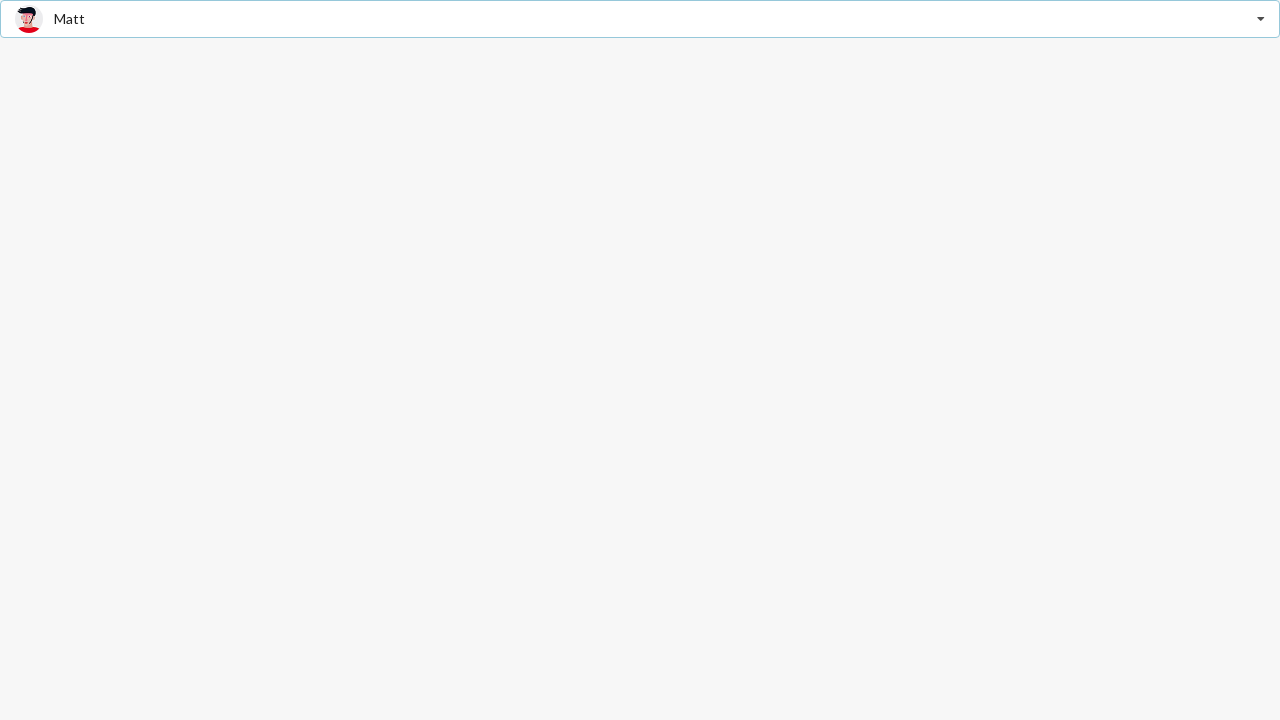

Clicked dropdown to open menu again at (640, 19) on div.dropdown
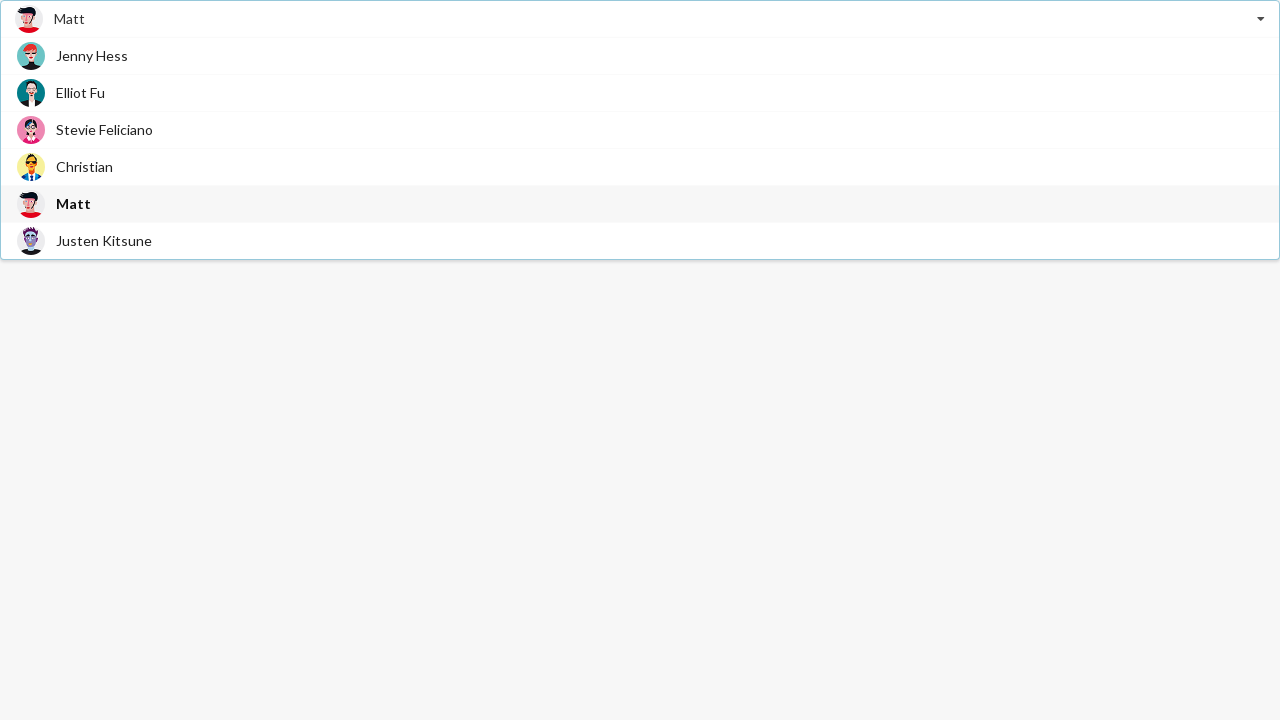

Dropdown menu items loaded
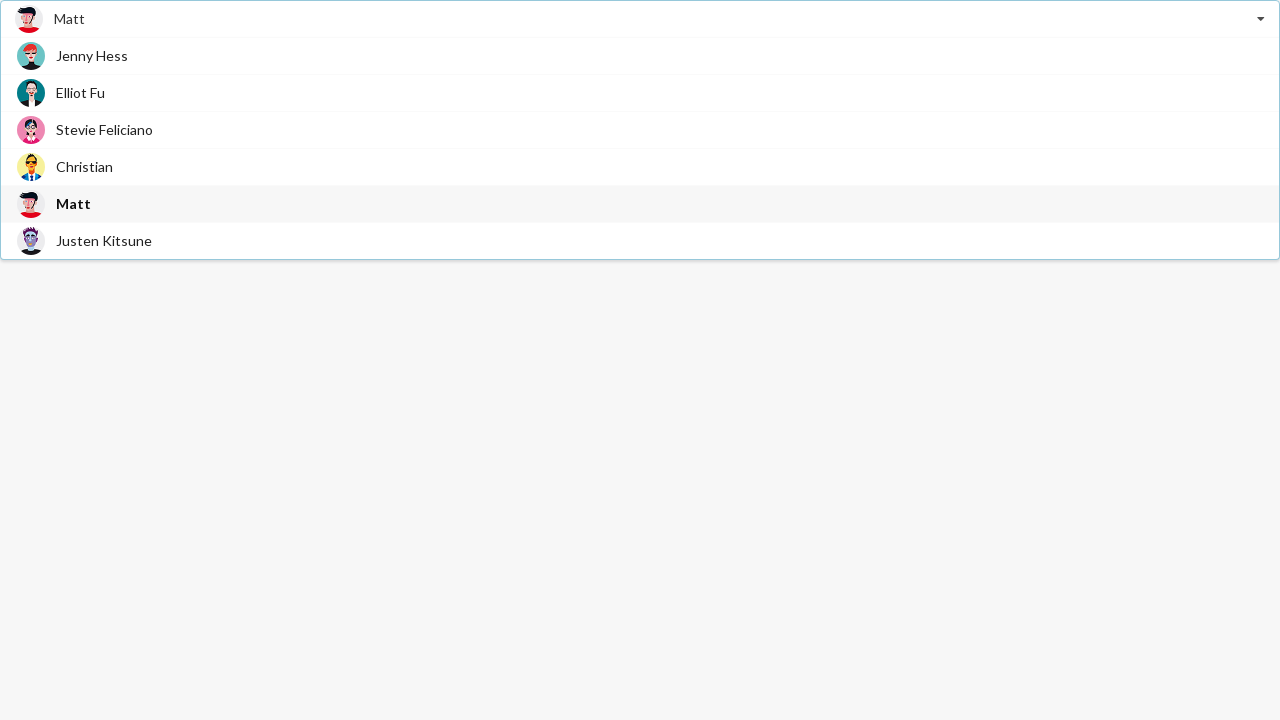

Selected 'Stevie Feliciano' from dropdown menu
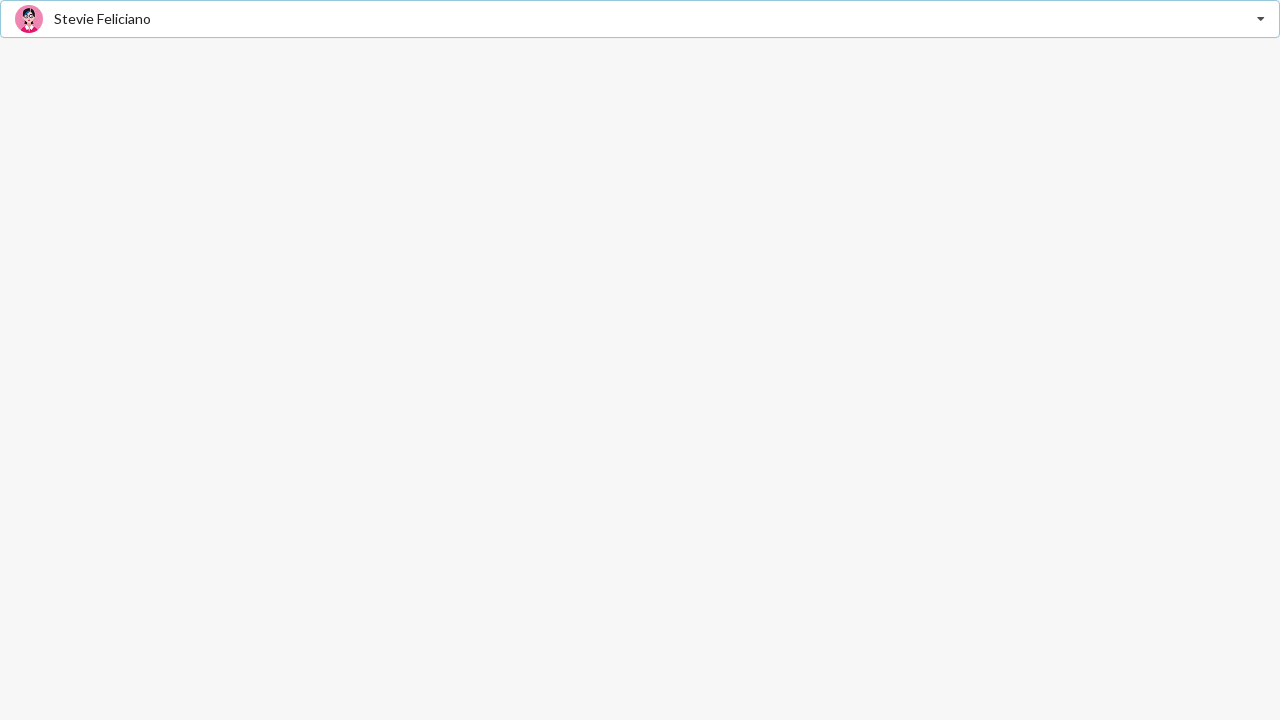

Verified 'Stevie Feliciano' was selected in dropdown
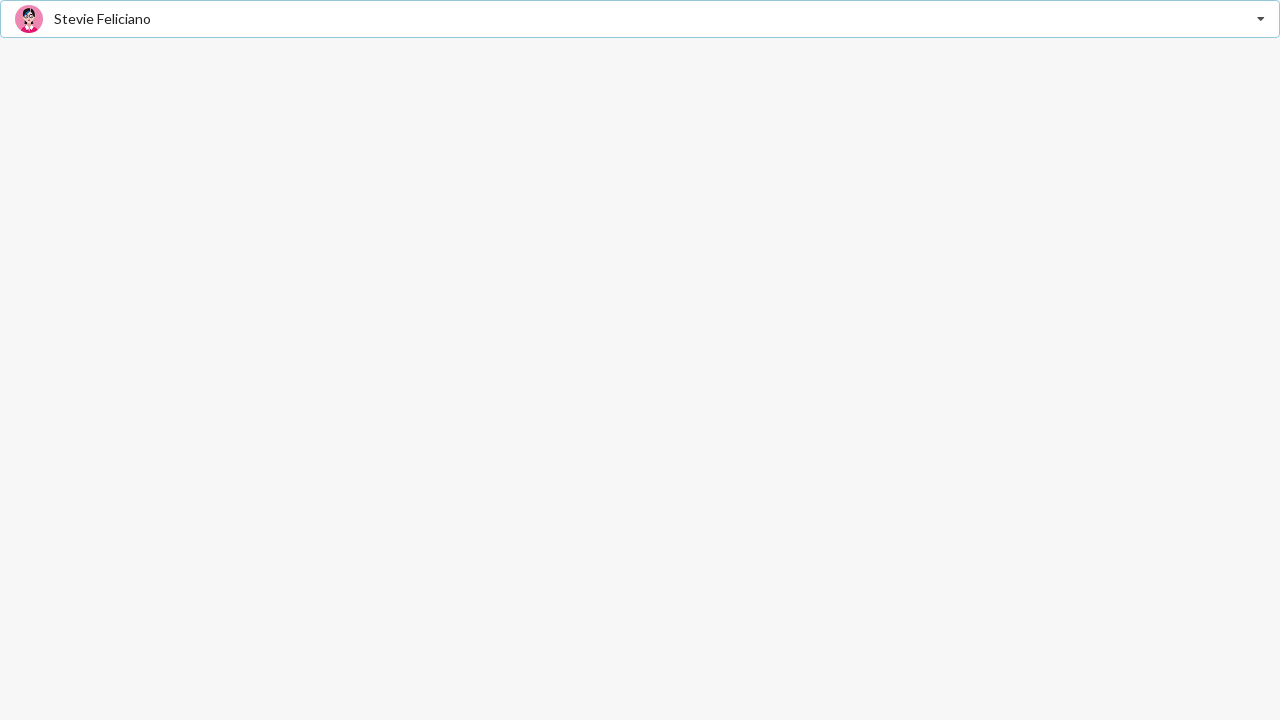

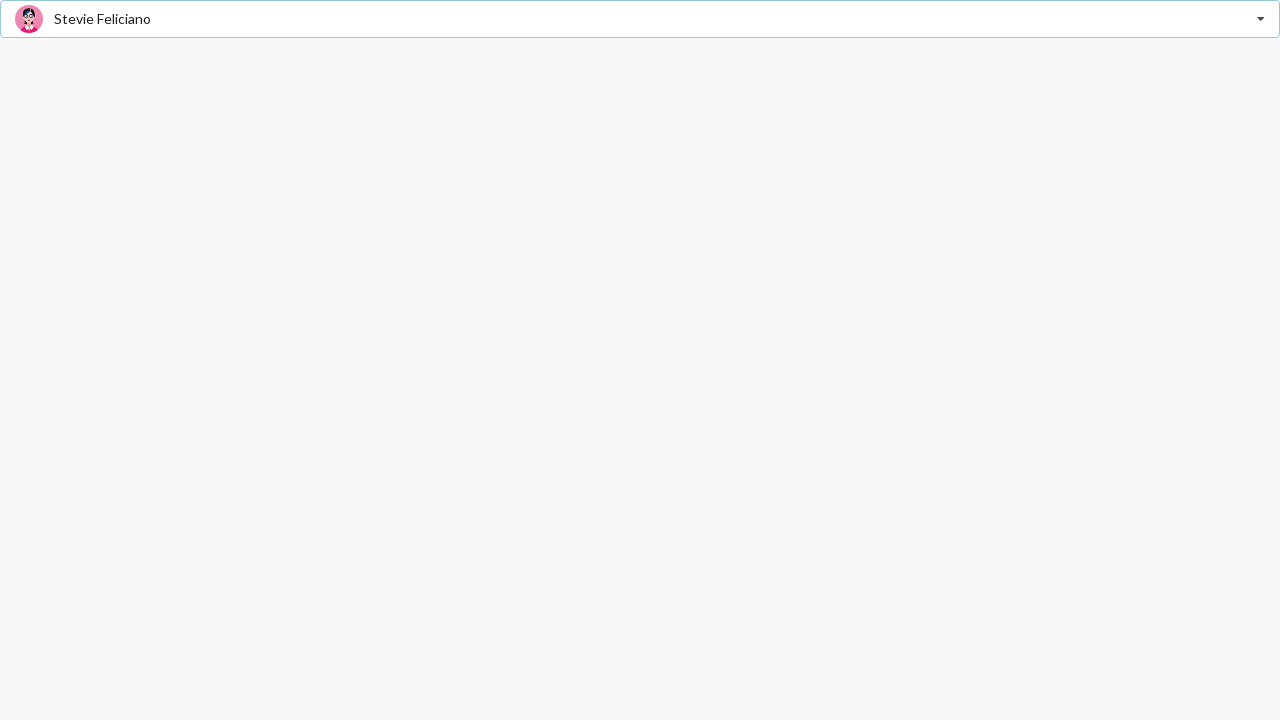